Tests double-click functionality on W3Schools example page by entering text in a field, double-clicking a button to copy it, and verifying the text is copied to another field

Starting URL: https://www.w3schools.com/tags/tryit.asp?filename=tryhtml5_ev_ondblclick3

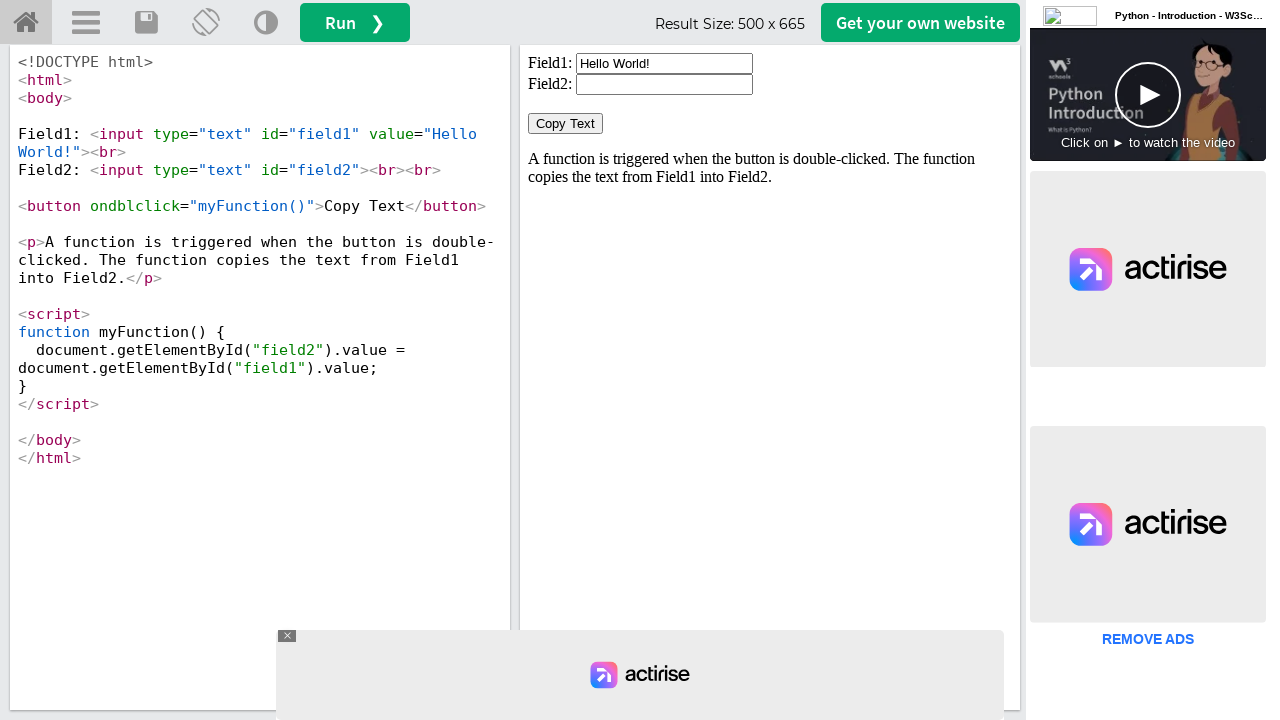

Located iframe with id 'iframeResult'
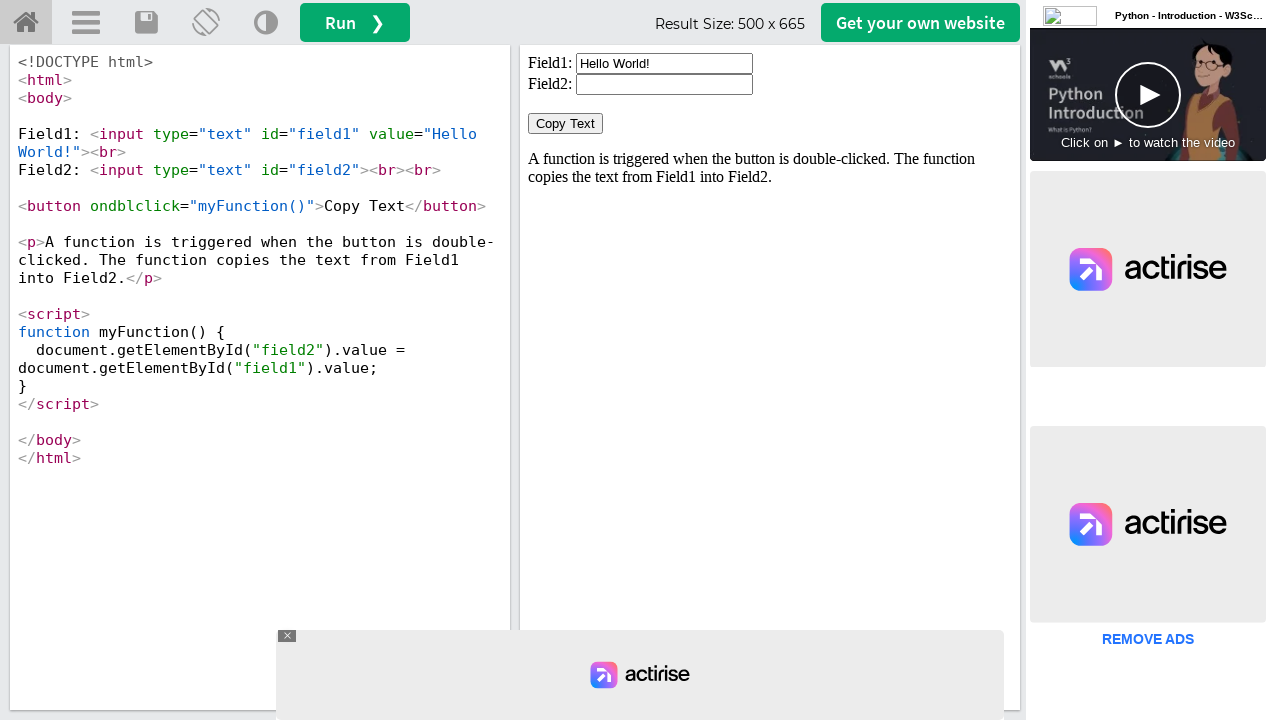

Cleared the first input field (field1) on iframe[id='iframeResult'] >> internal:control=enter-frame >> input#field1
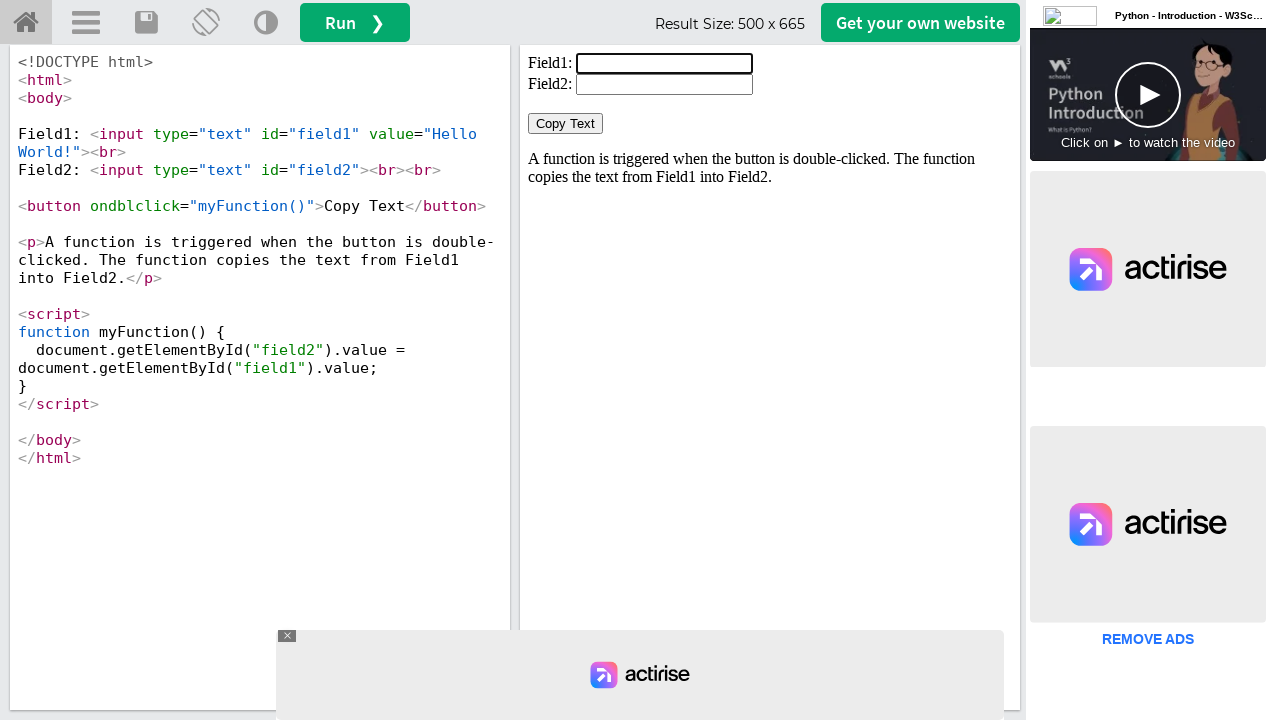

Filled first input field with 'sai' on iframe[id='iframeResult'] >> internal:control=enter-frame >> input#field1
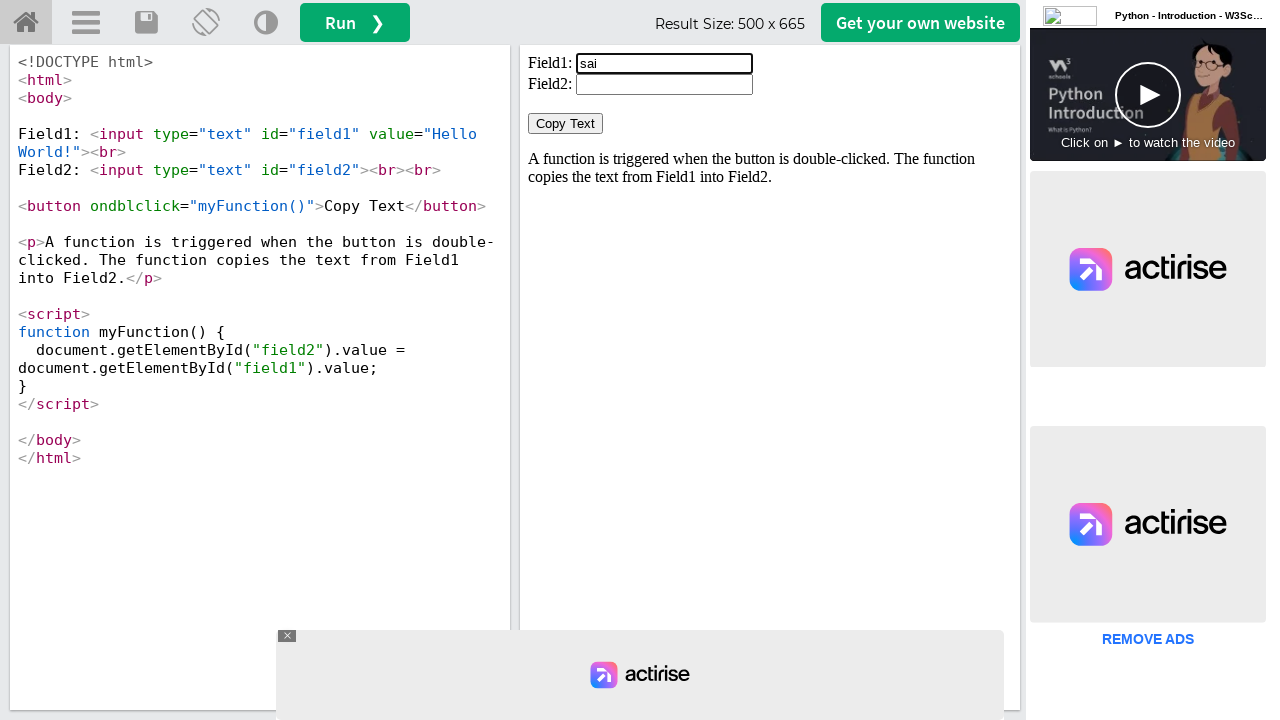

Double-clicked the 'Copy Text' button at (566, 124) on iframe[id='iframeResult'] >> internal:control=enter-frame >> button:has-text('Co
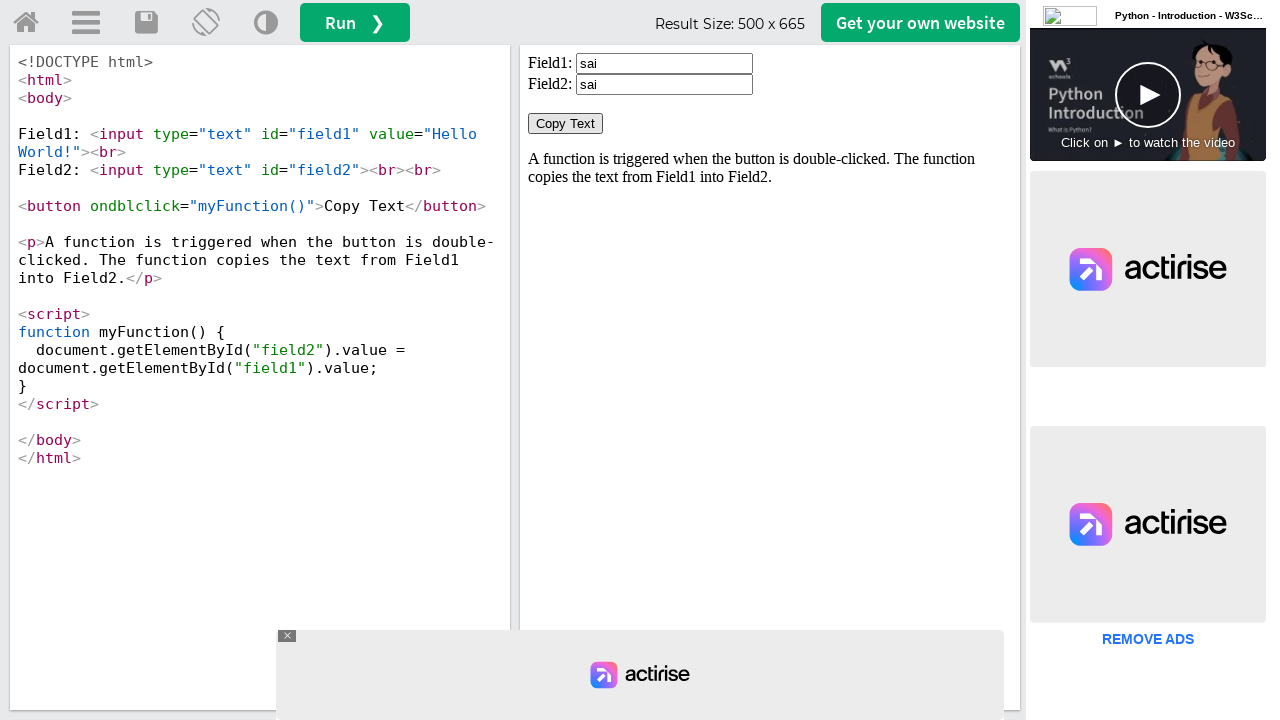

Retrieved value from second input field (field2)
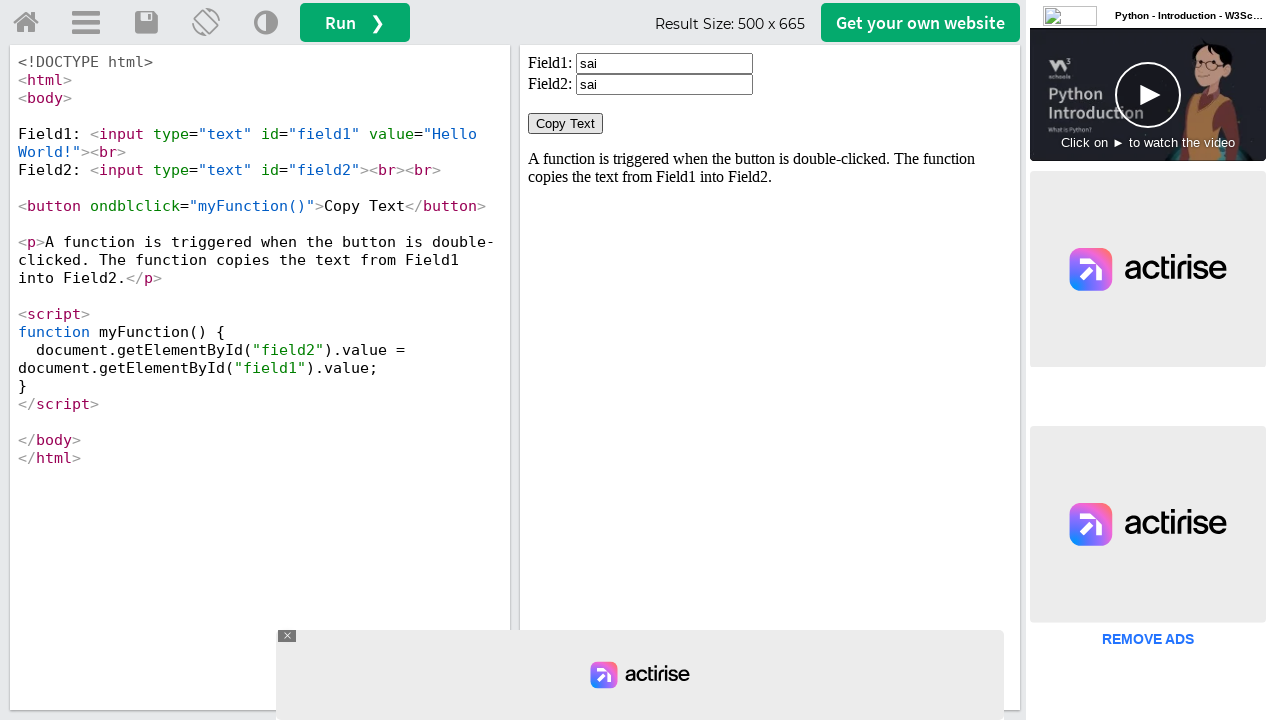

Verified that copied text equals 'sai'
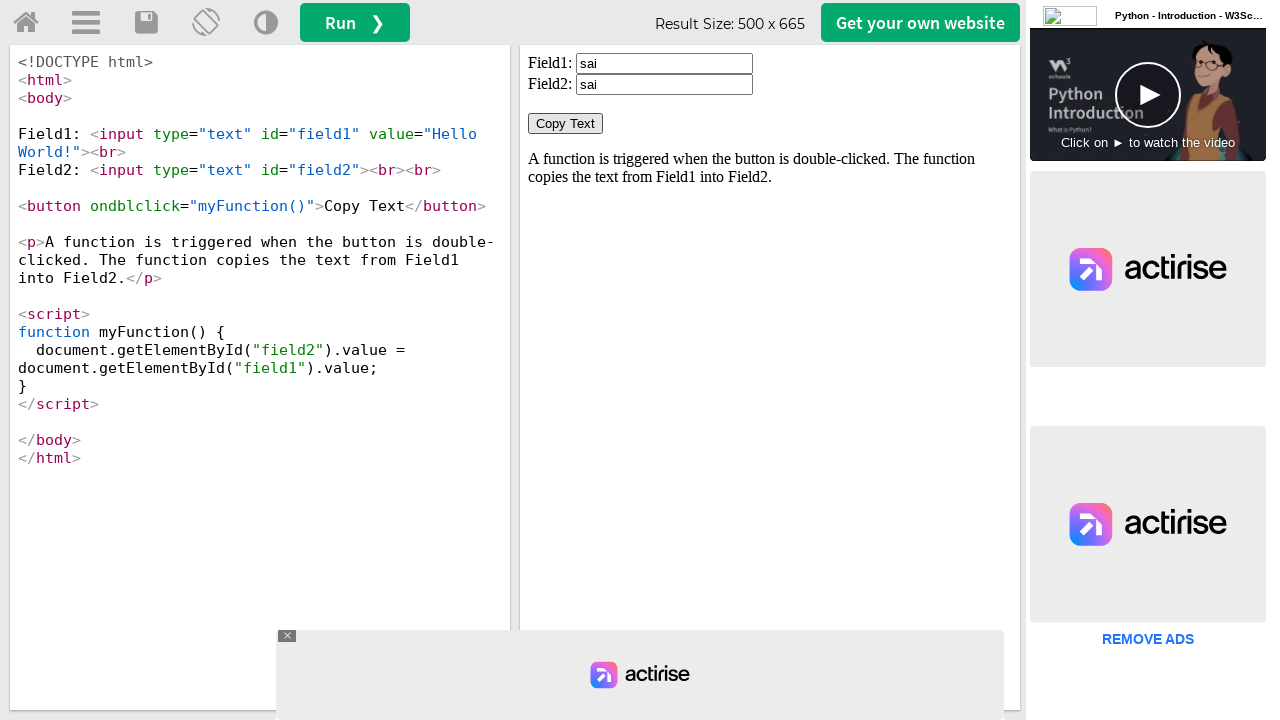

Printed captured value: sai
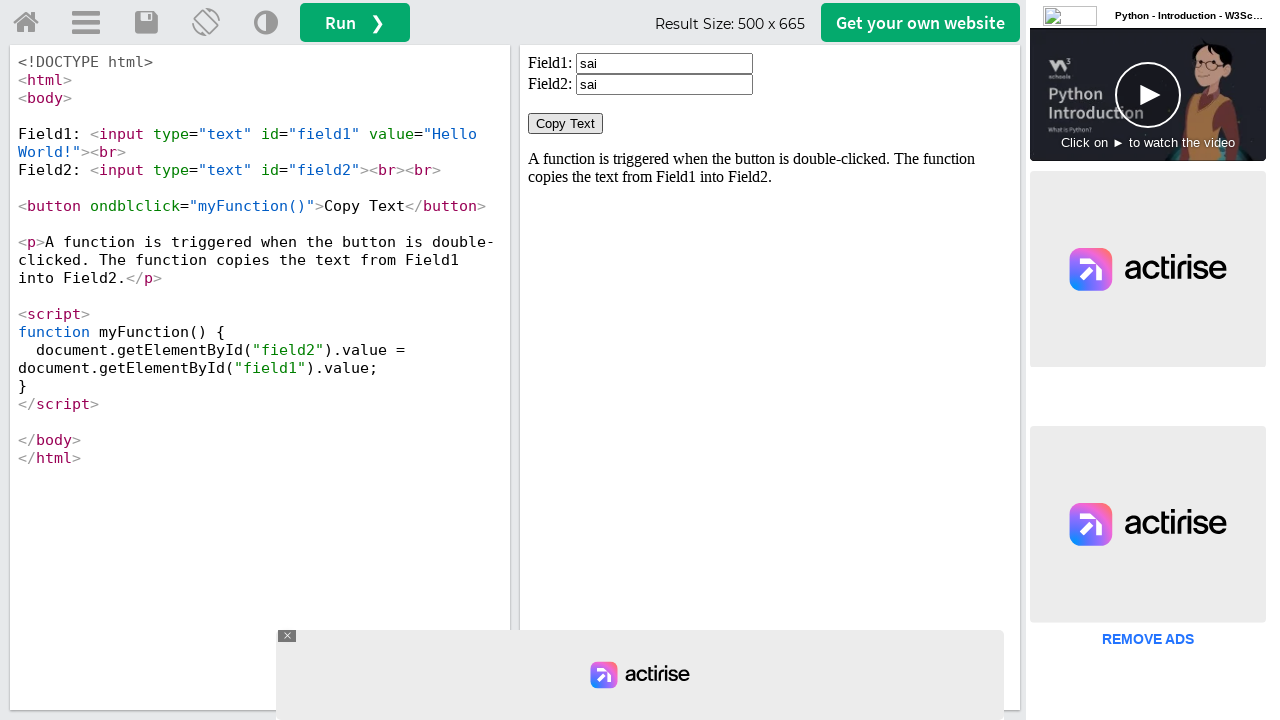

Printed final status message: Text Copied
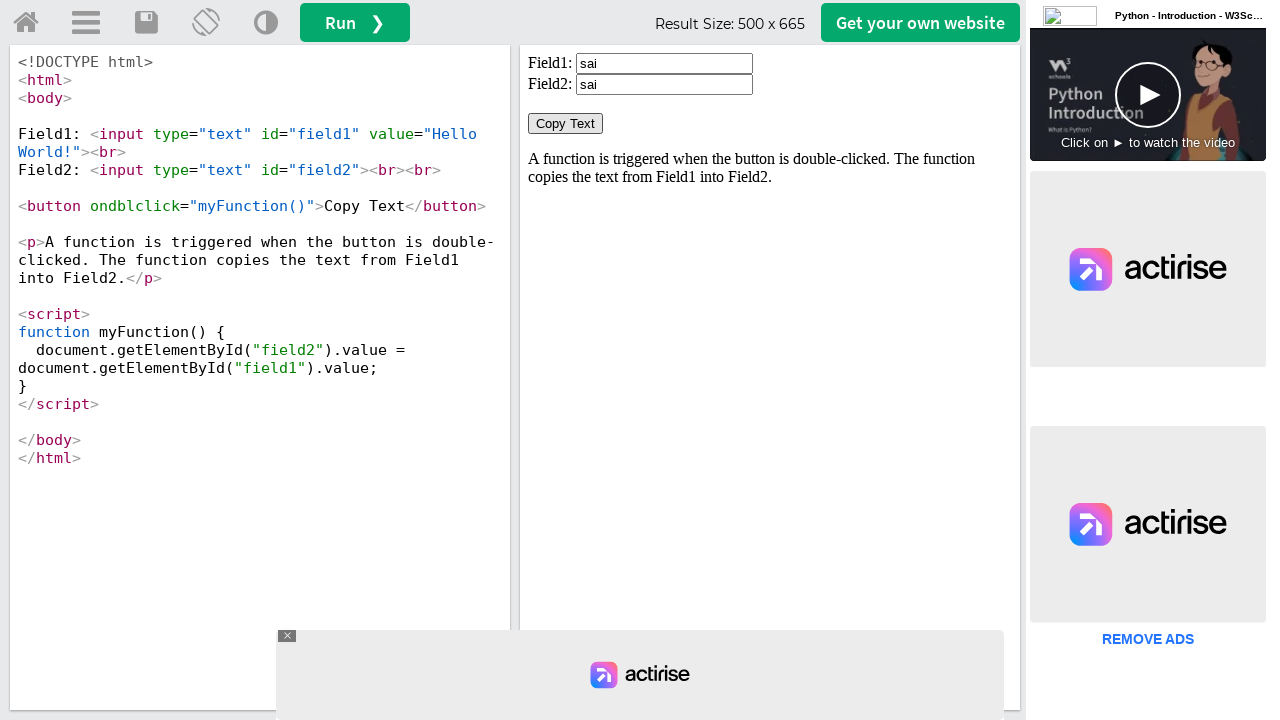

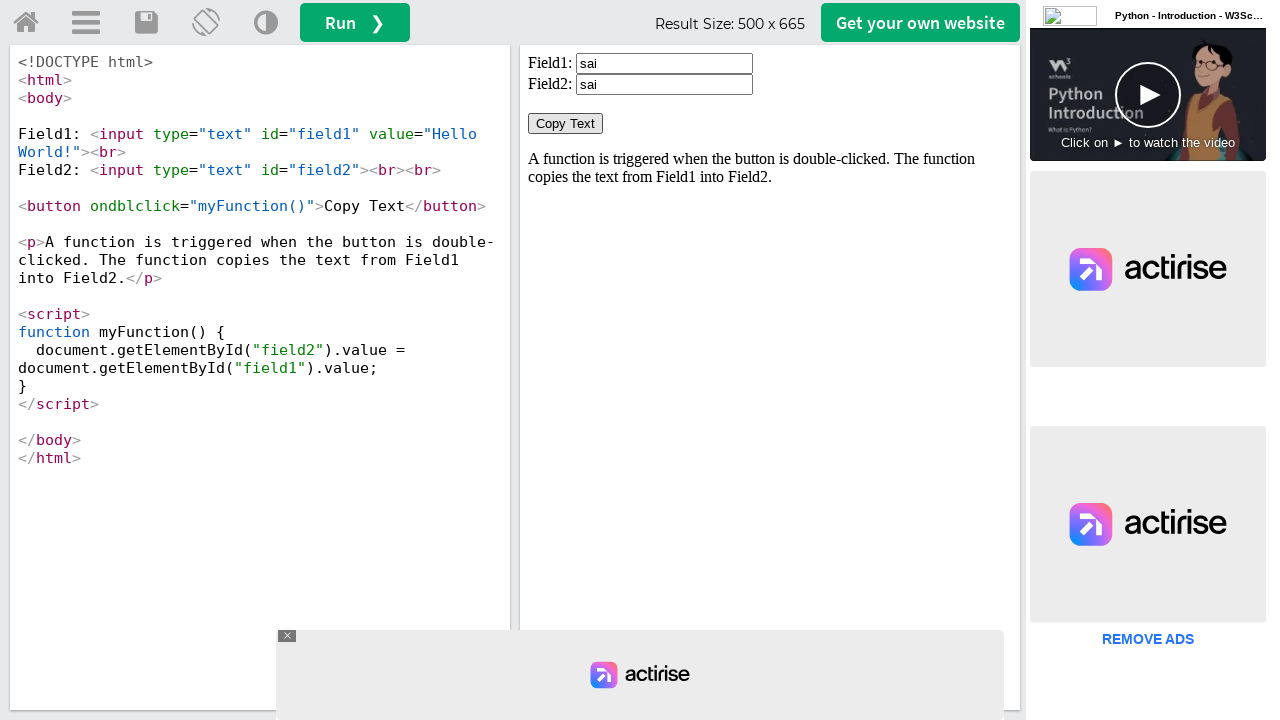